Tests geolocation override functionality by setting mock coordinates (Paris, France) and verifying the page can read the overridden location by clicking a button to get coordinates.

Starting URL: https://bonigarcia.dev/selenium-webdriver-java/geolocation.html

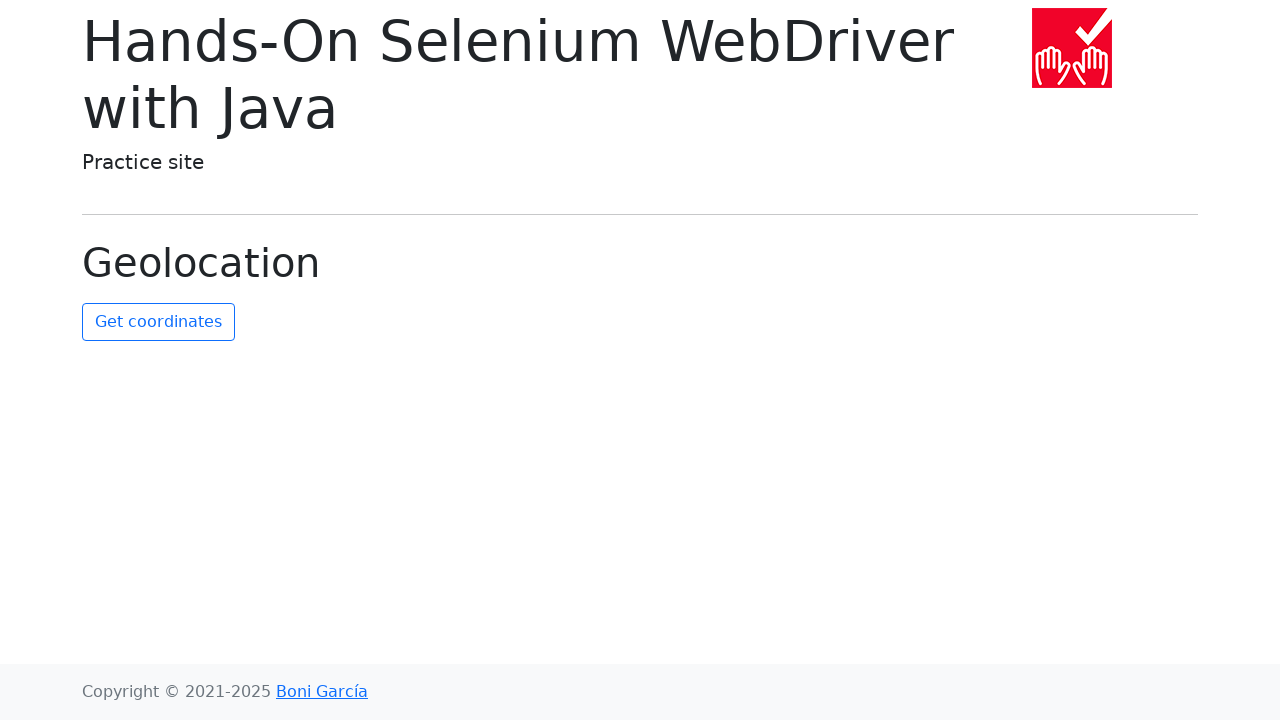

Set geolocation override to Paris, France coordinates (48.8584, 2.2945)
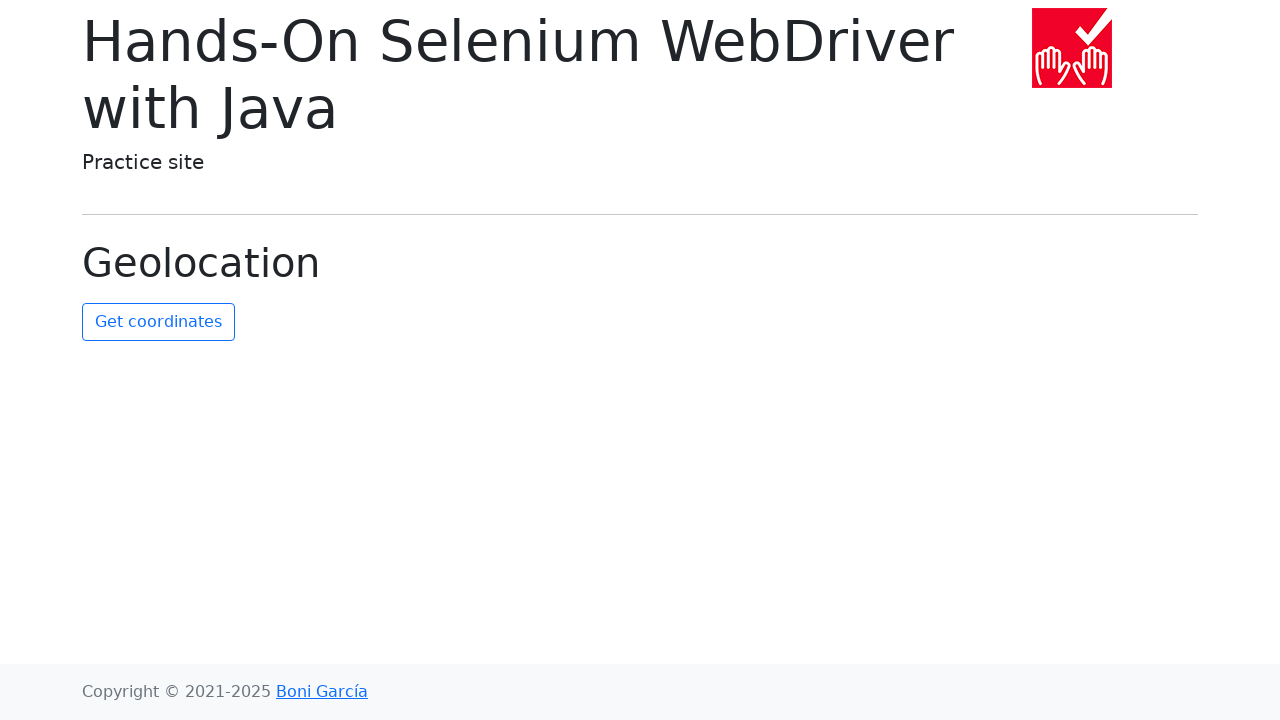

Granted geolocation permissions to the page
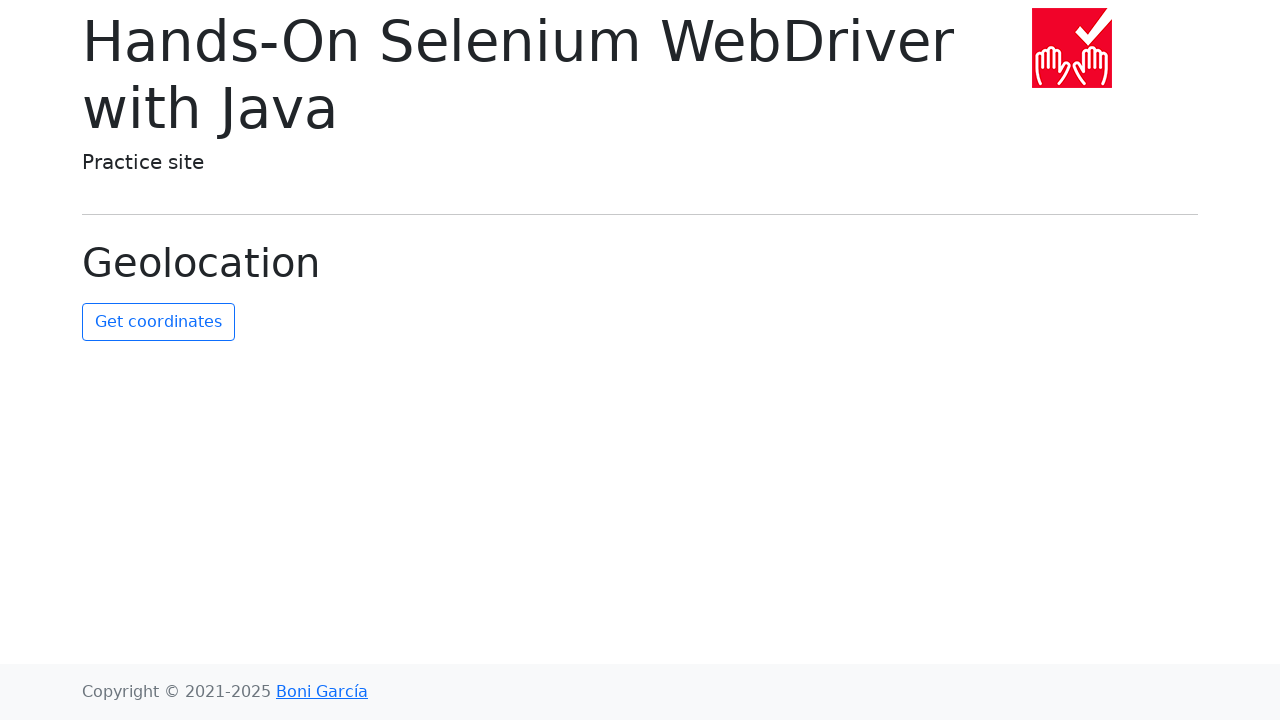

Reloaded the page to apply geolocation override
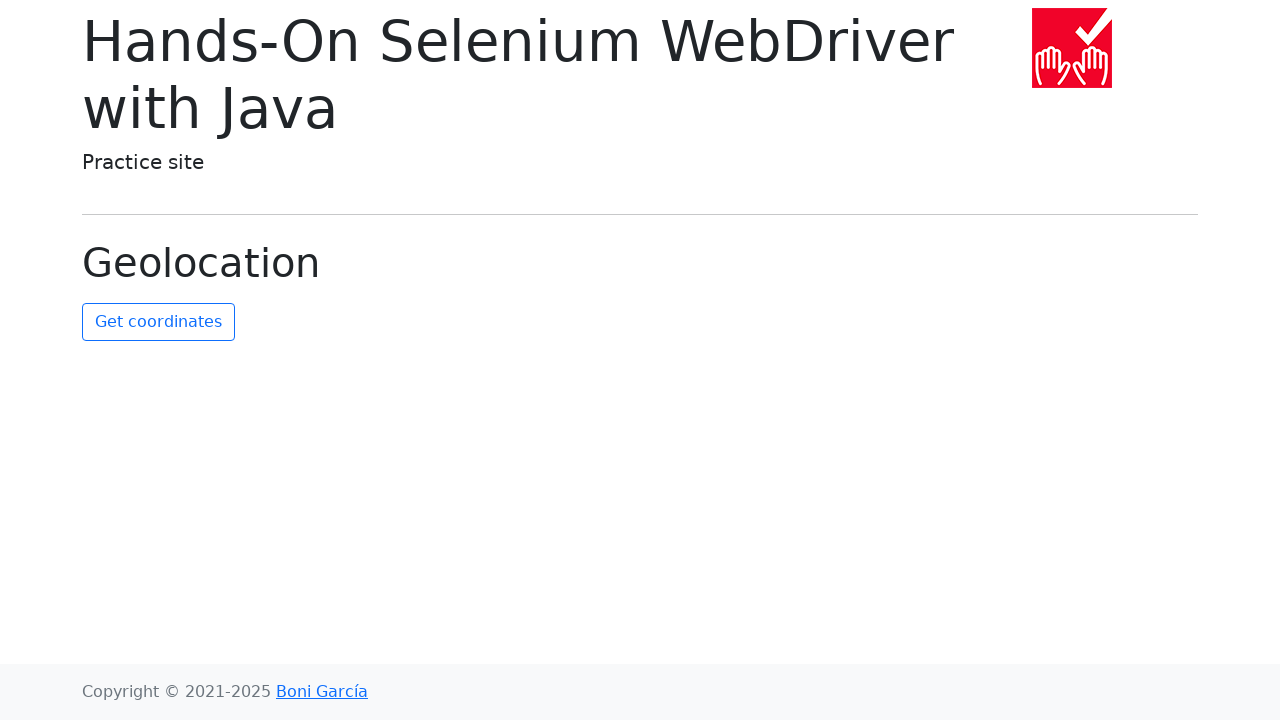

Clicked 'Get Coordinates' button to retrieve geolocation at (158, 322) on #get-coordinates
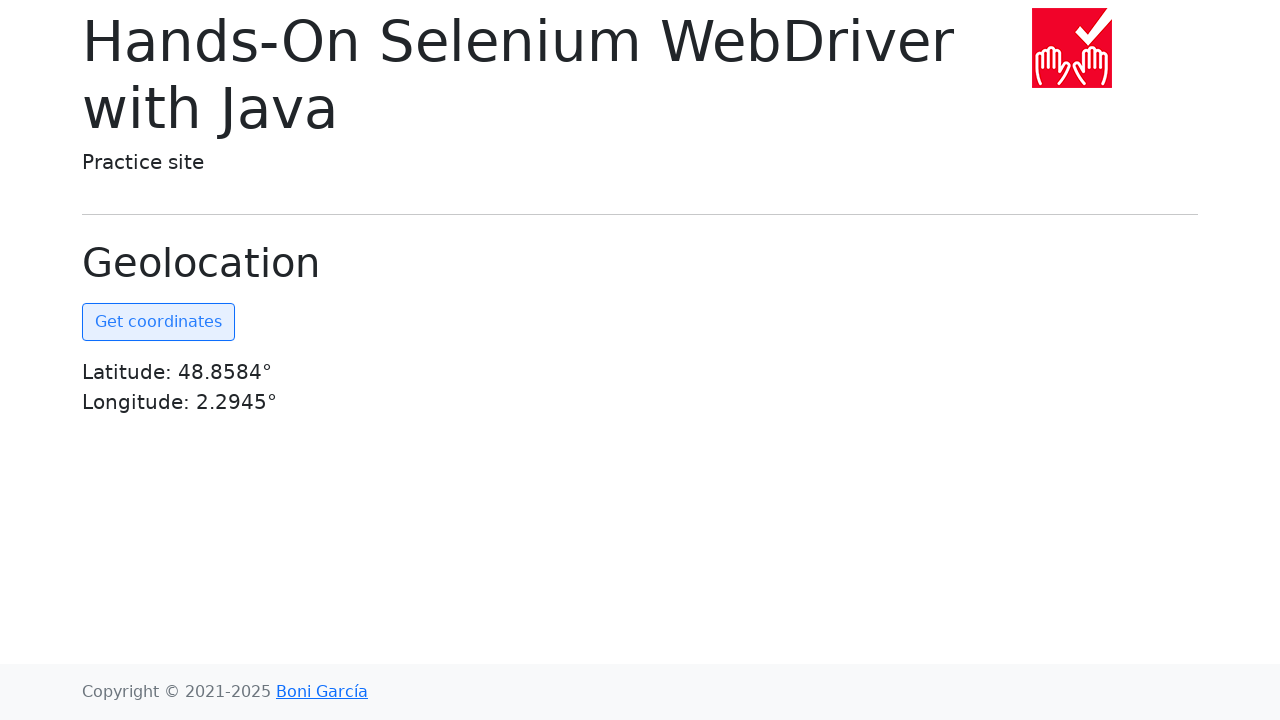

Coordinates element became visible, displaying the overridden location
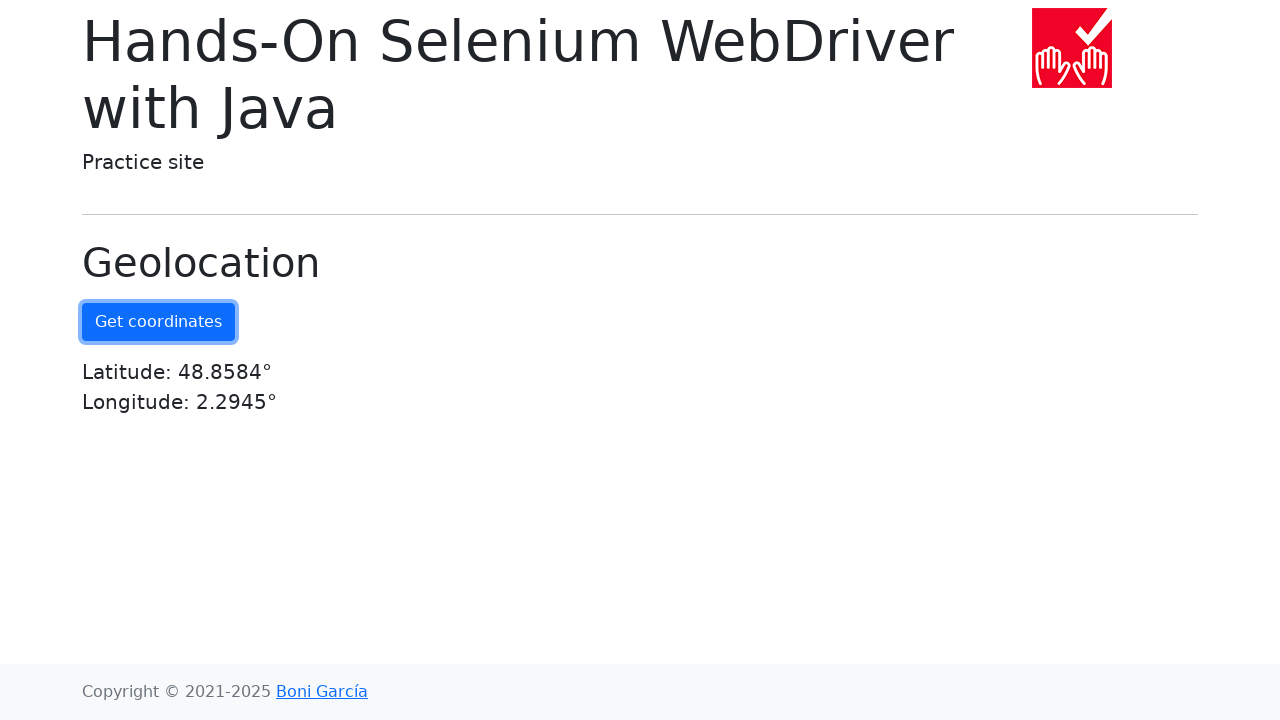

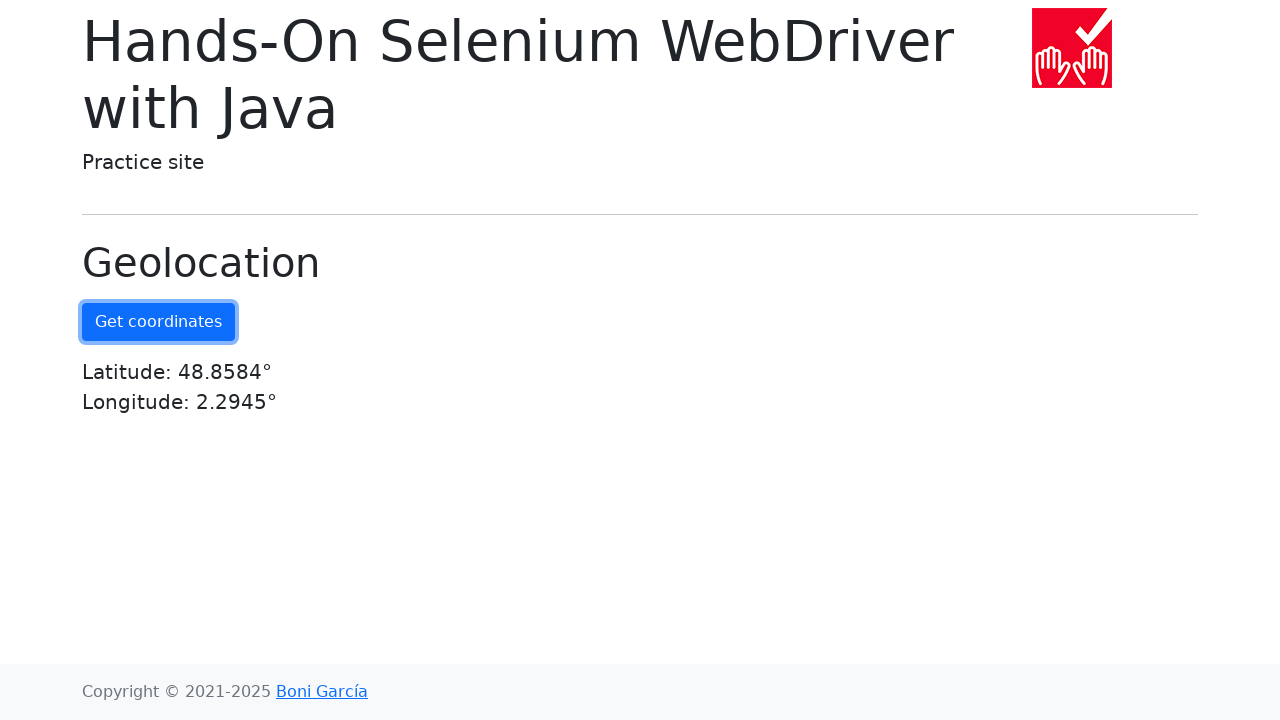